Tests Selenium wait functionality by clicking a "Try it" button, waiting for a "CLICK ME" button to appear, and then clicking it

Starting URL: https://pynishant.github.io/Selenium-python-waits.html

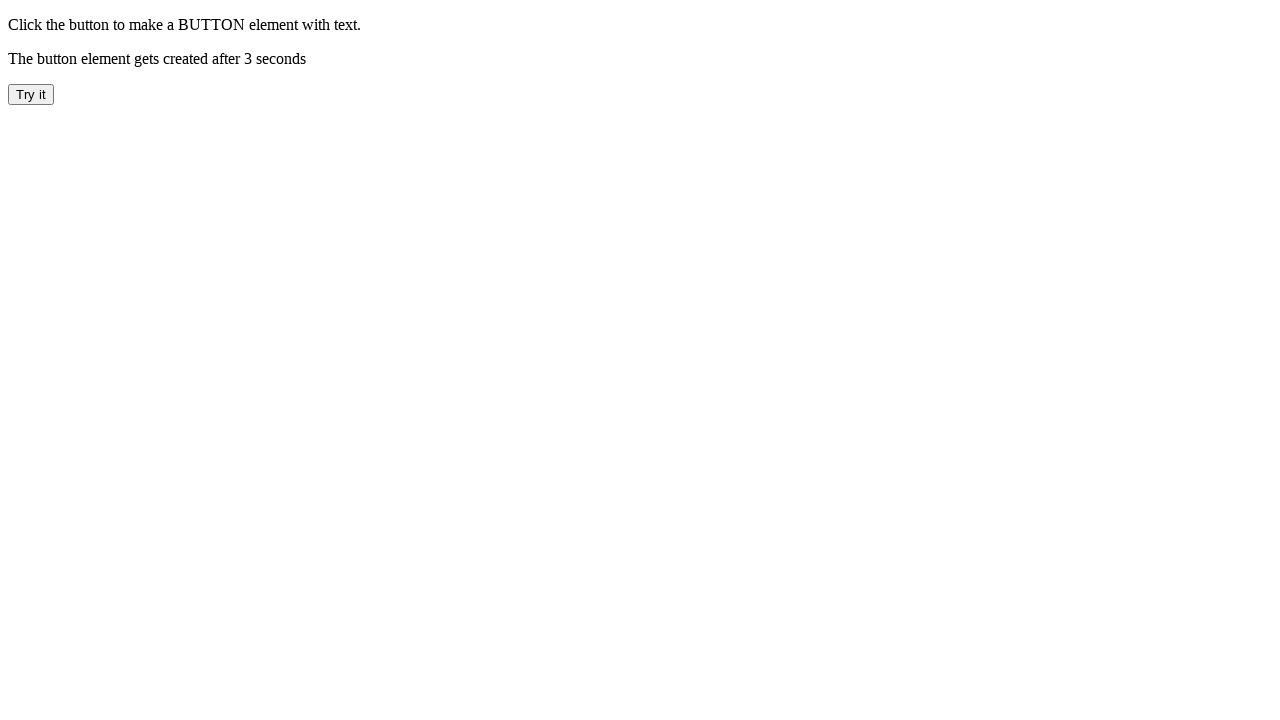

Clicked the 'Try it' button at (31, 94) on xpath=//button[contains(text(), 'Try it')]
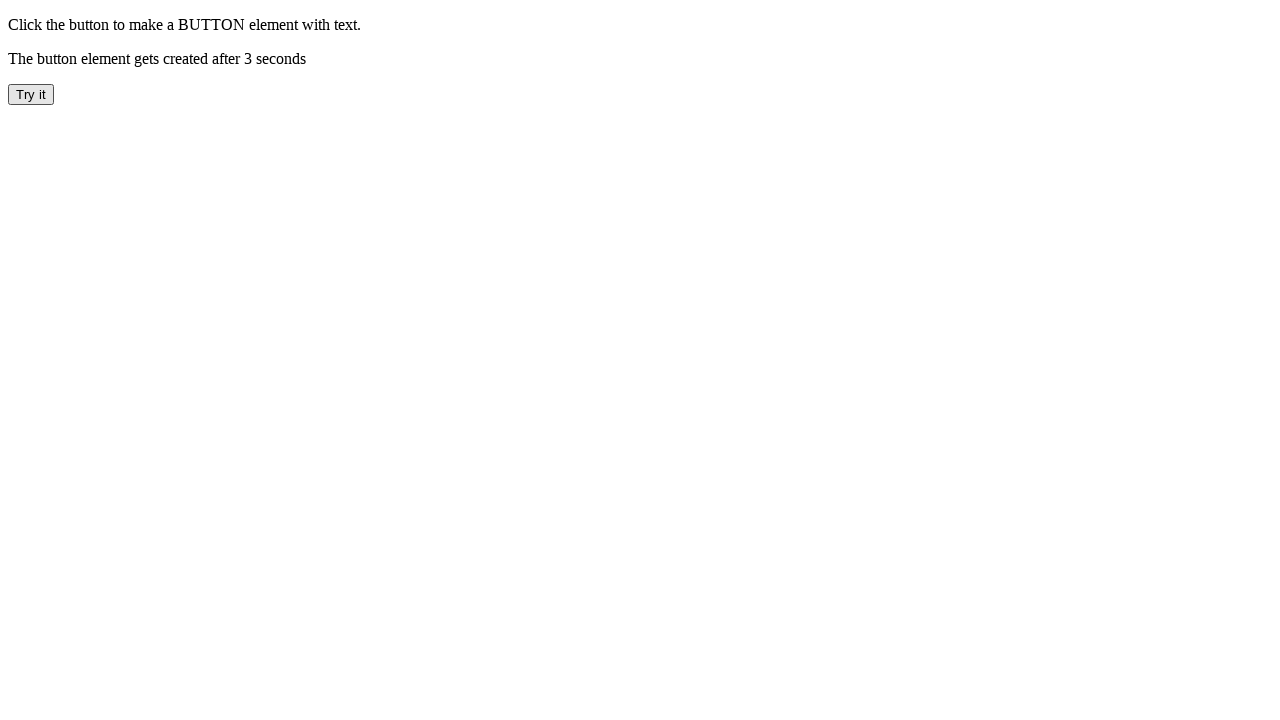

Waited for the 'CLICK ME' button to appear (timeout: 45000ms)
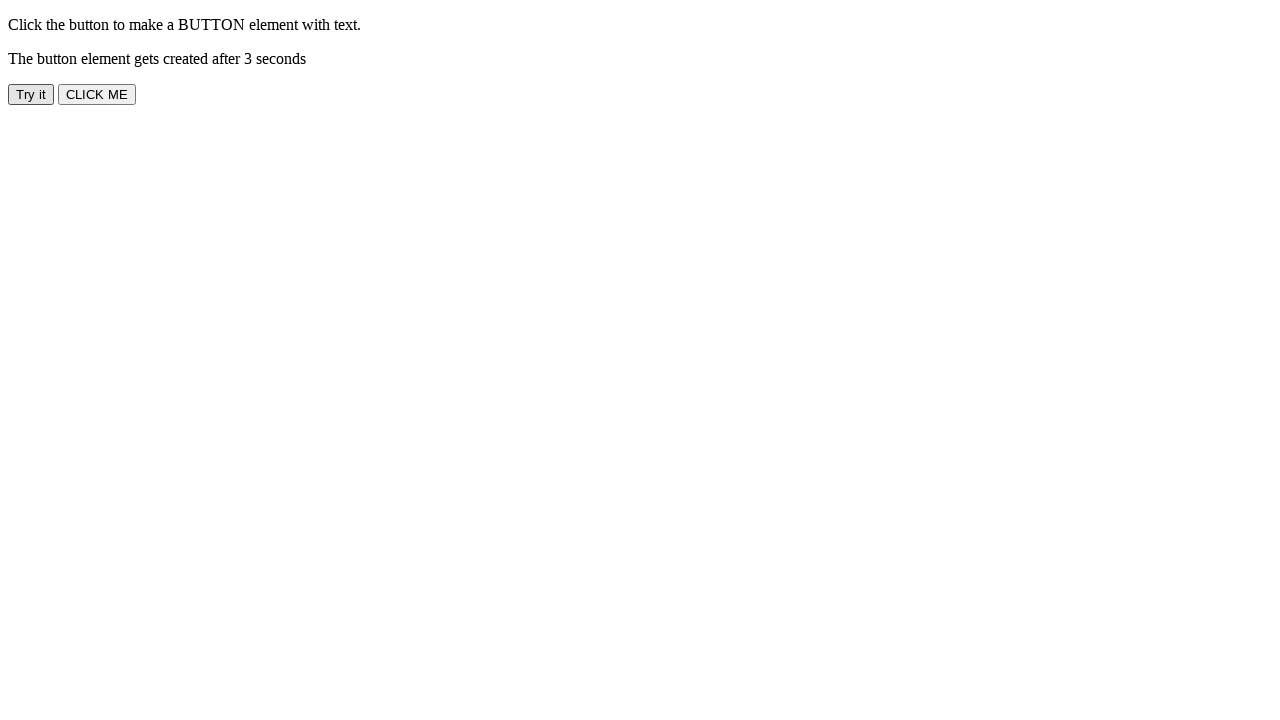

Clicked the 'CLICK ME' button at (97, 94) on xpath=//button[contains(text(), 'CLICK ME')]
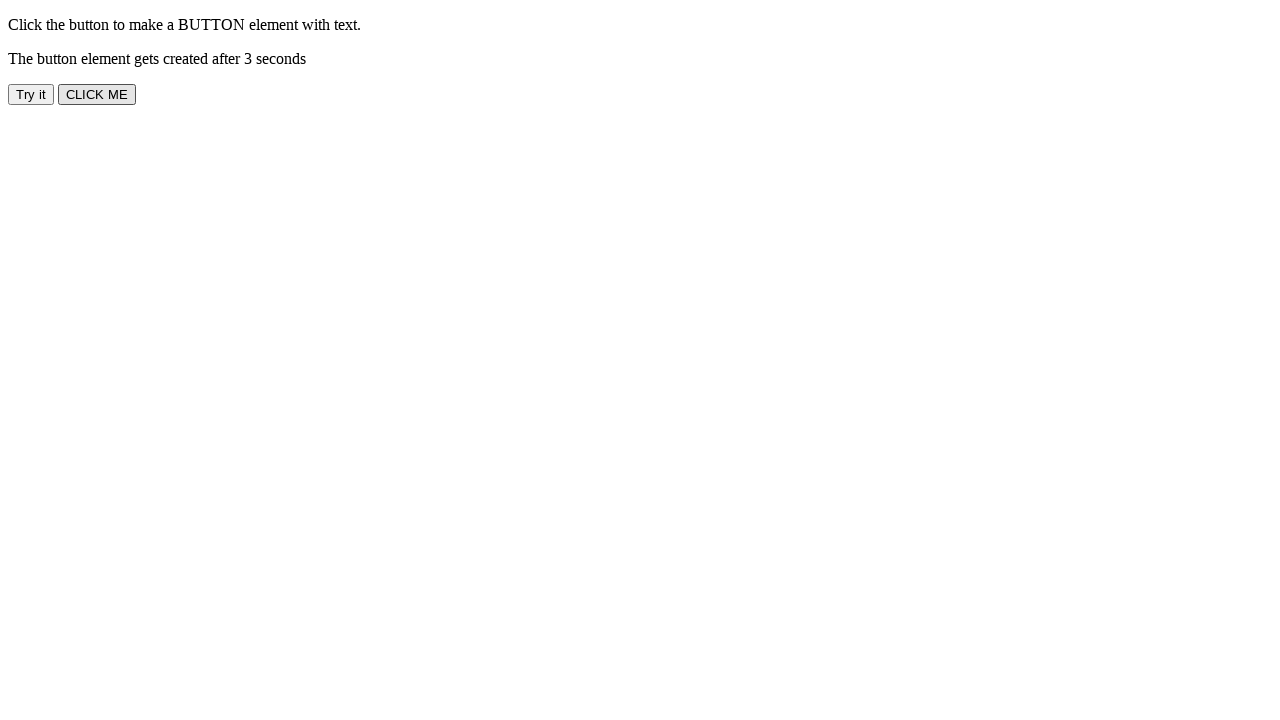

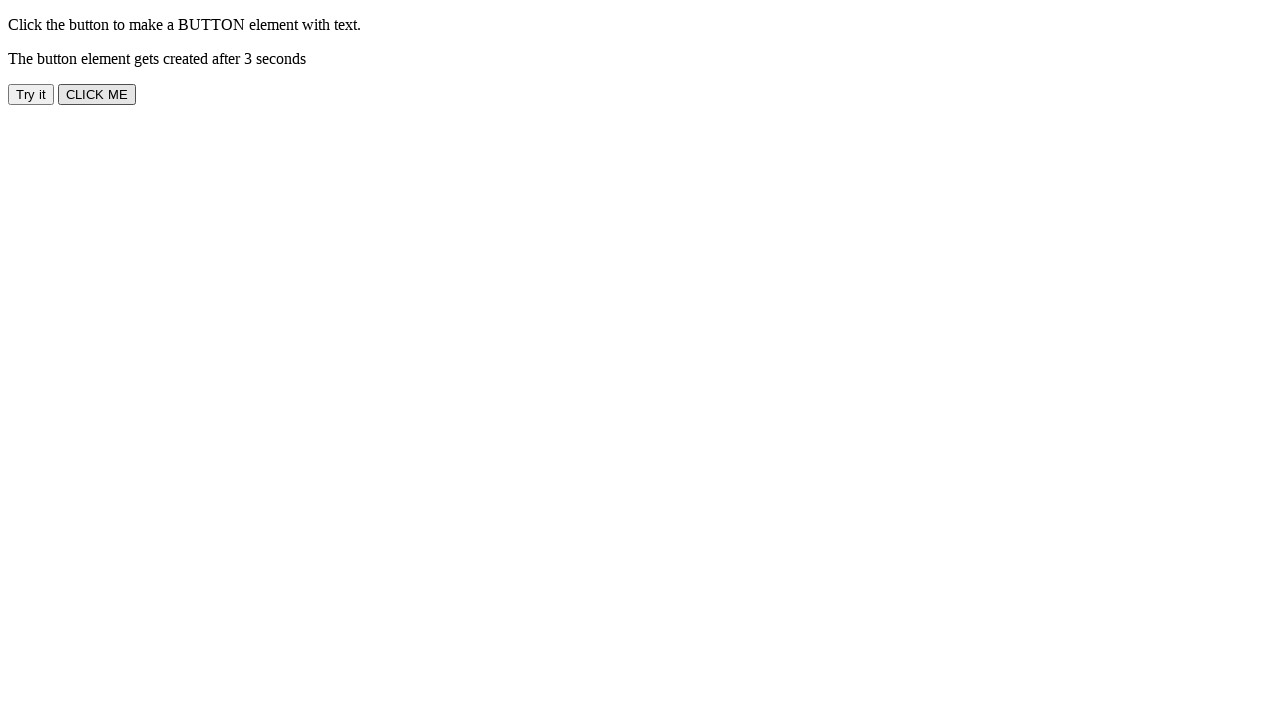